Tests the anotepad.com notepad functionality by filling in a title and text content in the online notepad editor.

Starting URL: https://pt.anotepad.com/

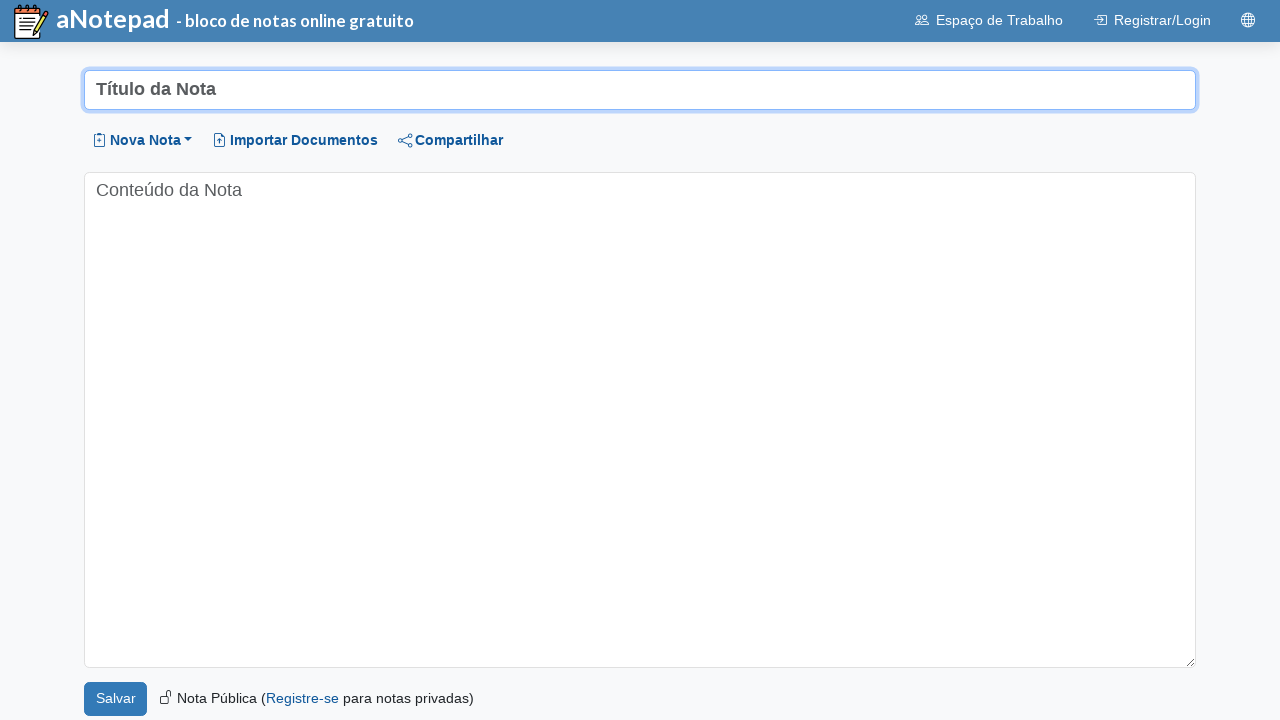

Clicked on the title field at (640, 90) on xpath=//*[@id="edit_title"]
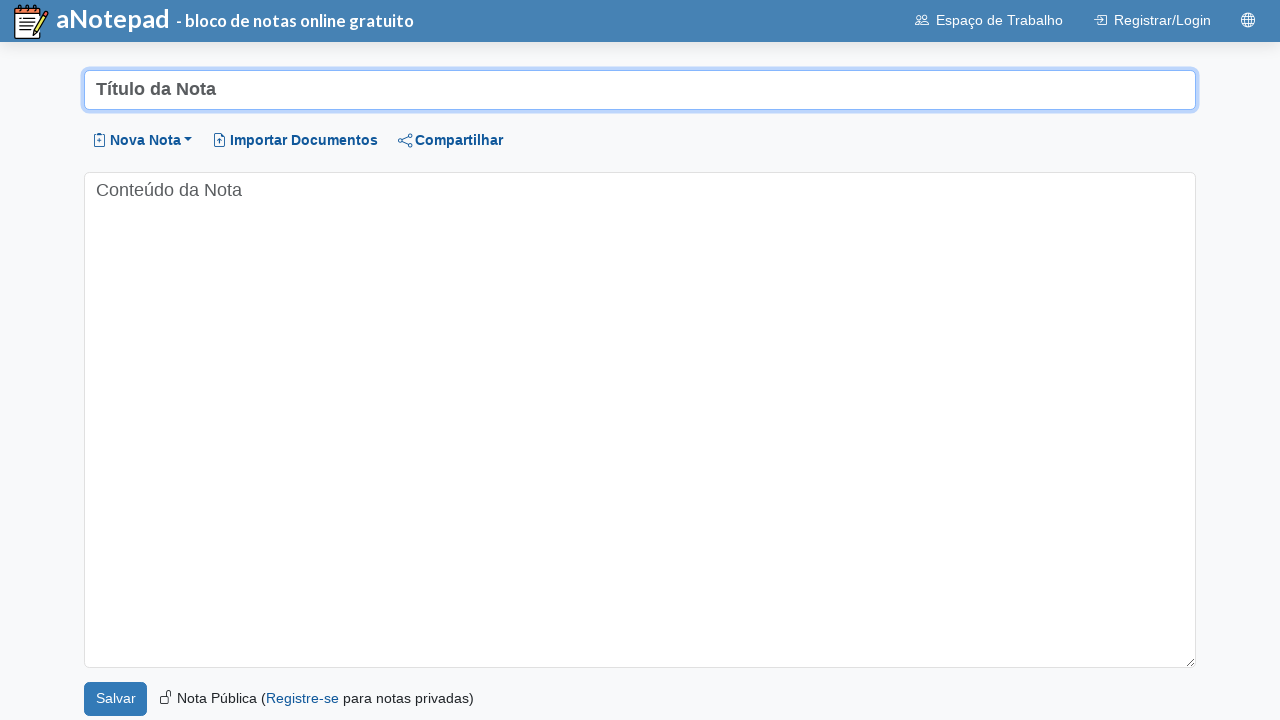

Filled title field with 'Meeting Notes for Project Alpha' on xpath=//*[@id="edit_title"]
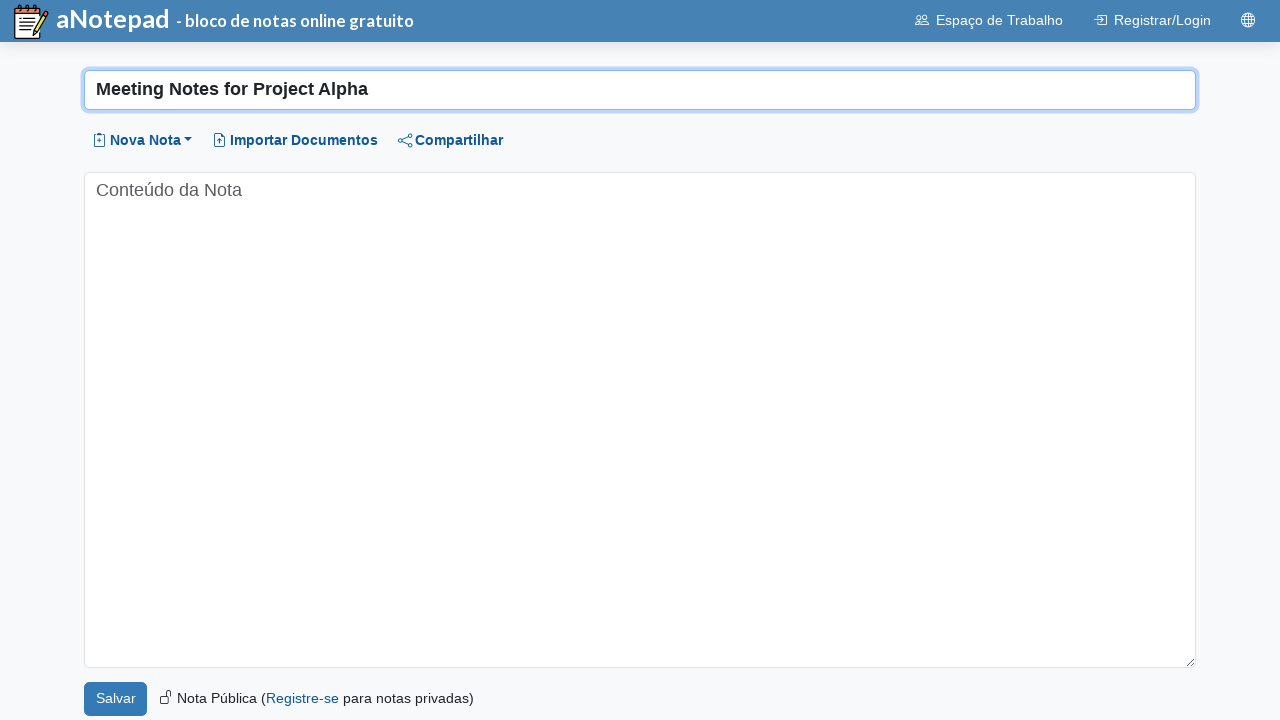

Clicked on the text area field at (640, 420) on xpath=//*[@id="edit_textarea"]
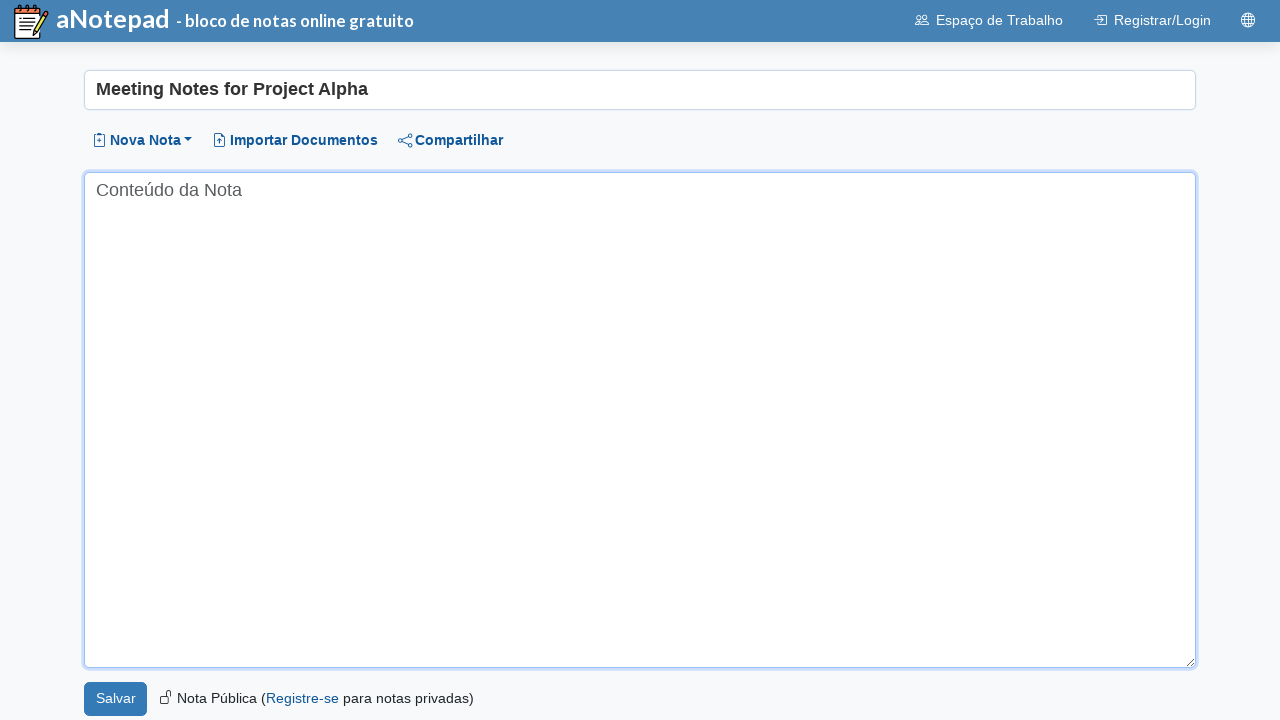

Filled text area with sample note content on xpath=//*[@id="edit_textarea"]
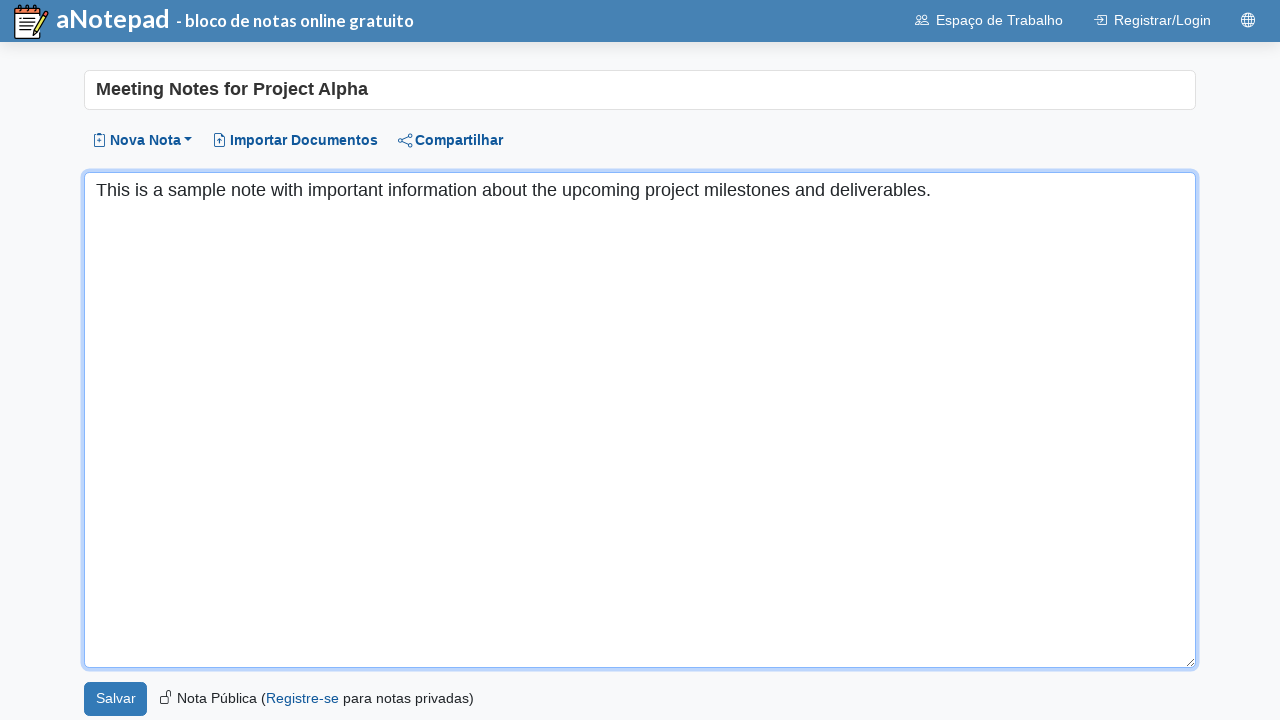

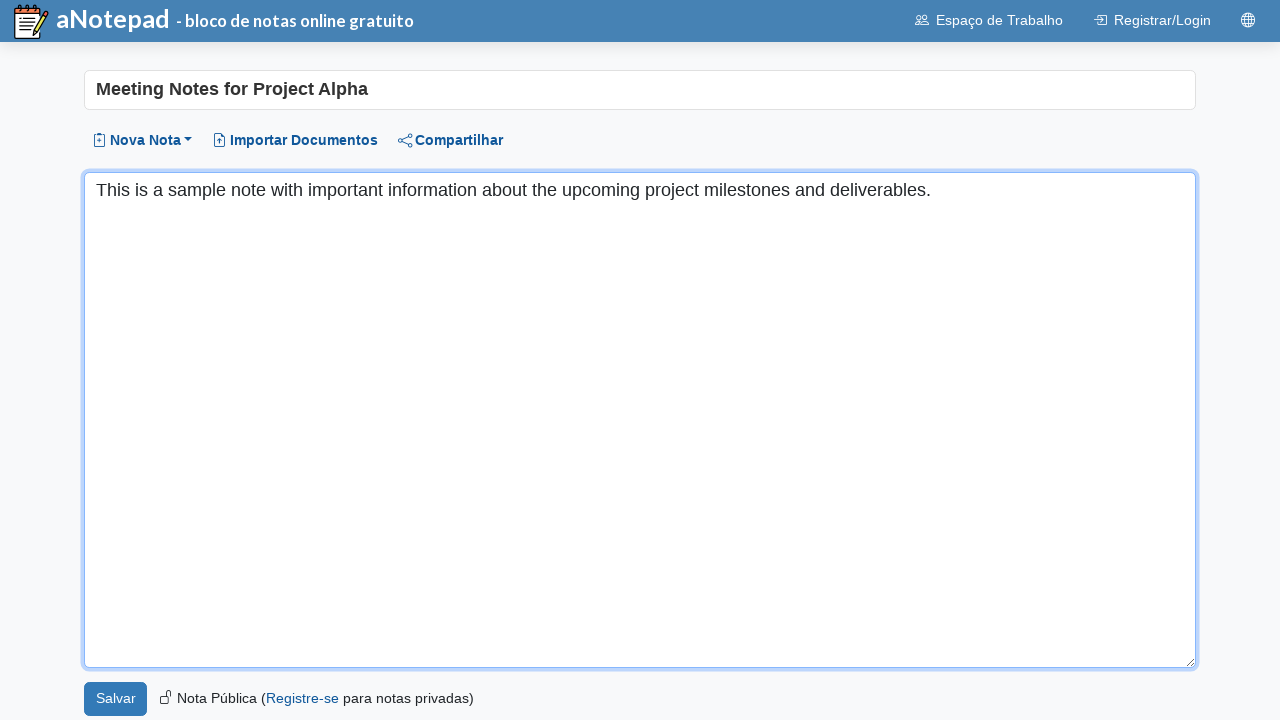